Tests file upload functionality by selecting and uploading a file

Starting URL: https://demoqa.com/upload-download

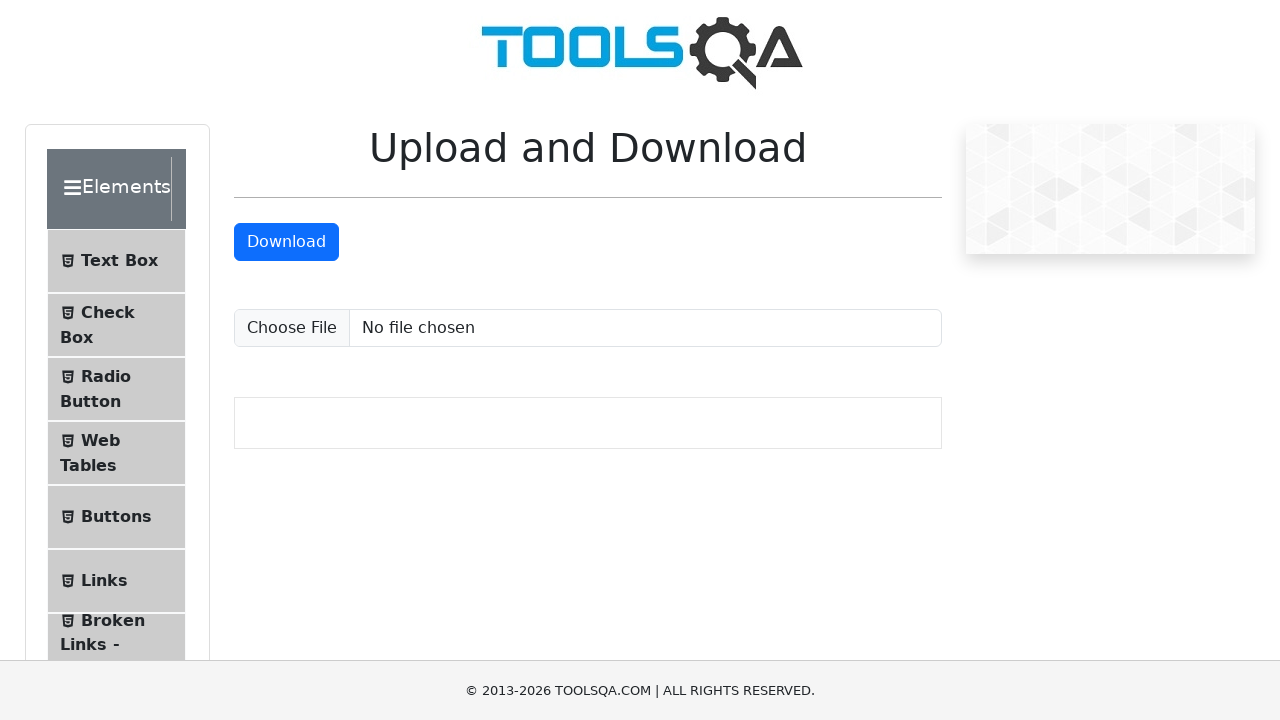

Created temporary test file with content
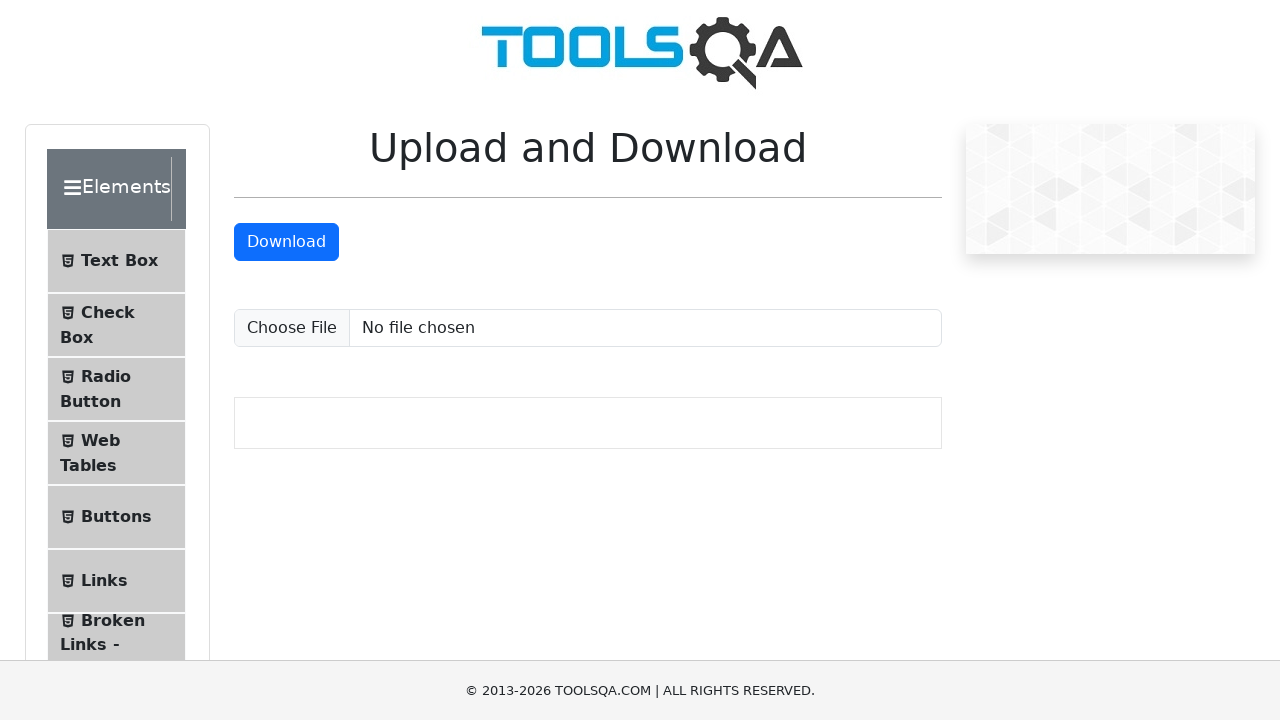

Selected and uploaded test file
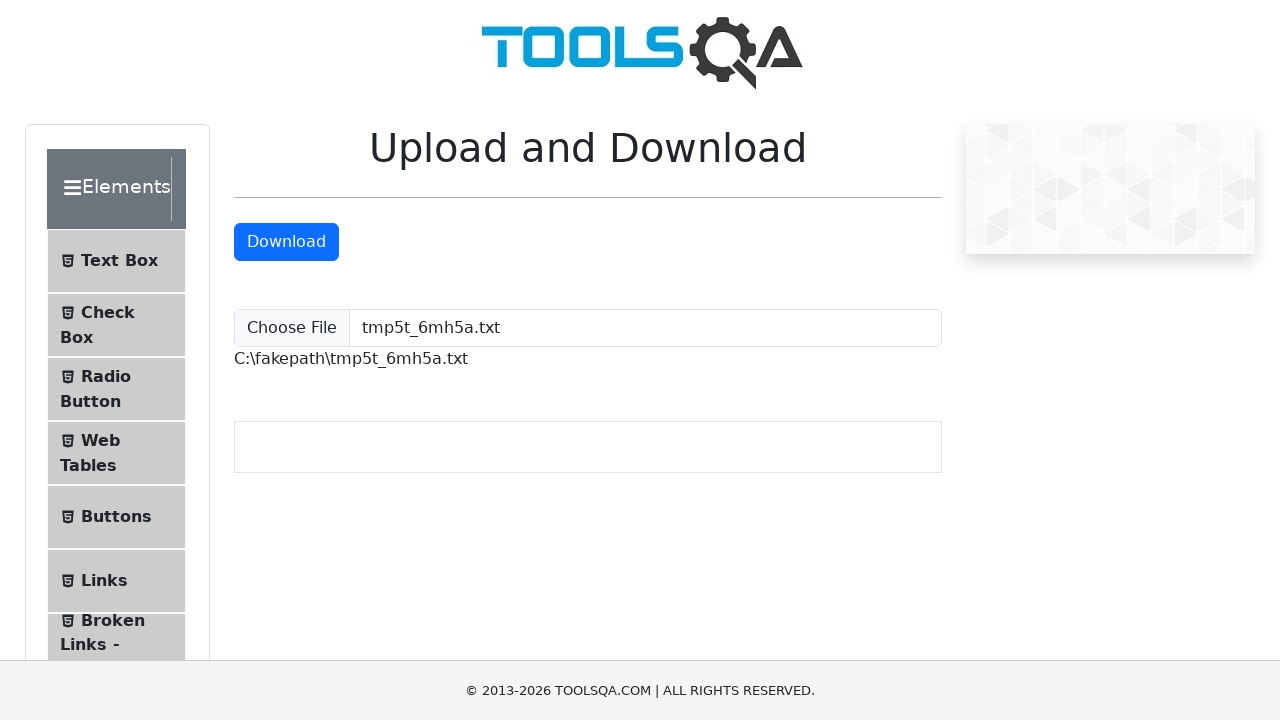

Cleaned up temporary test file
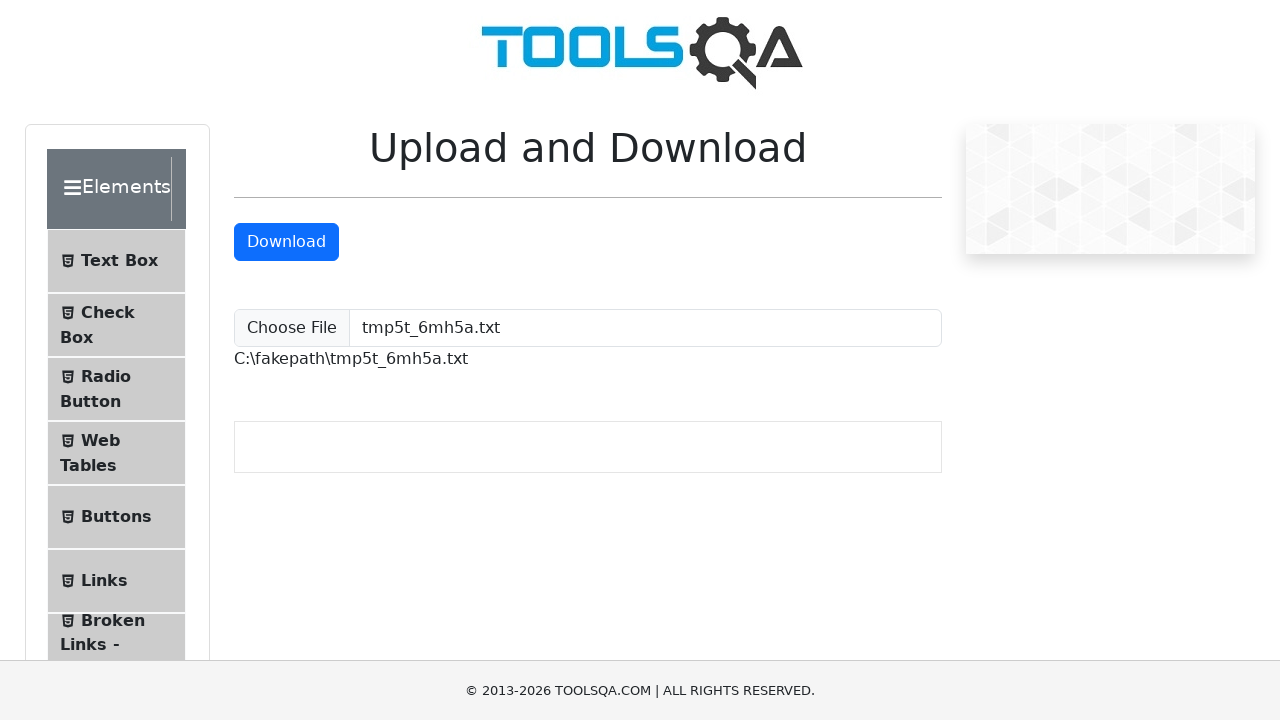

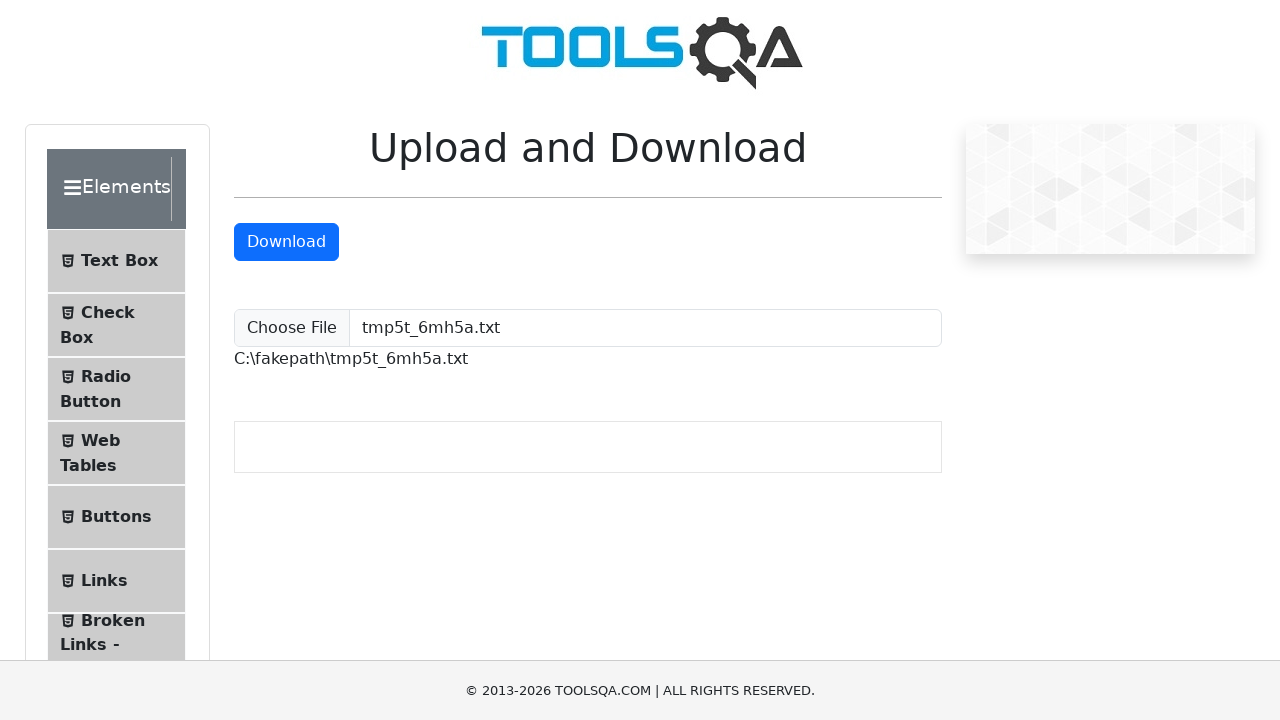